Tests dynamic content generation by clicking a button and waiting for specific text to appear in an element, demonstrating explicit wait functionality.

Starting URL: https://www.training-support.net/webelements/dynamic-content

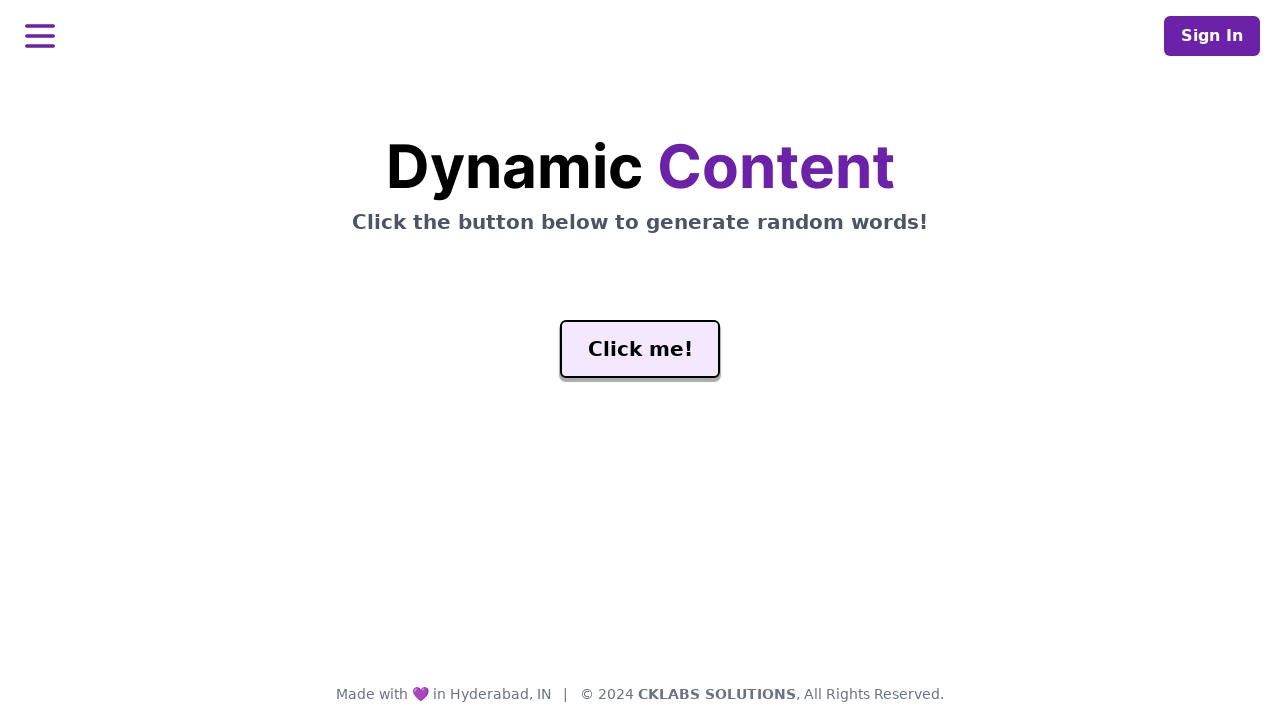

Clicked the generate button to trigger dynamic content at (640, 349) on #genButton
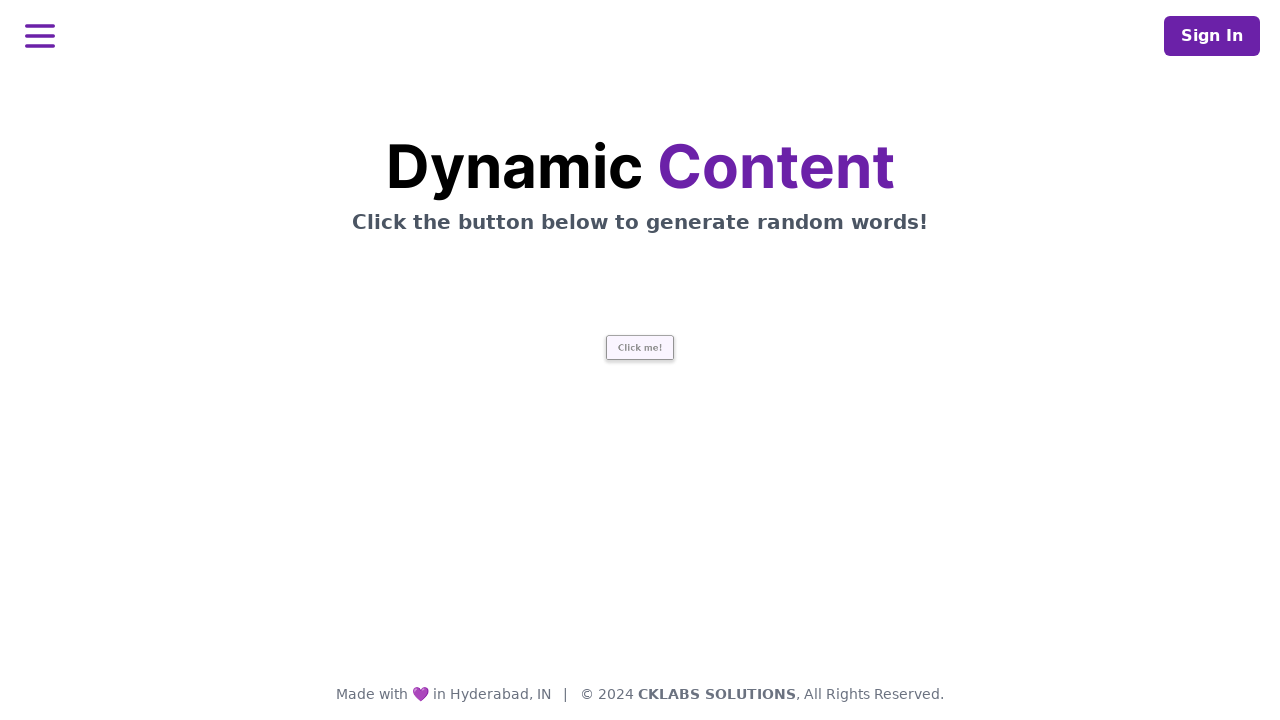

Waited for 'release' text to appear in word element
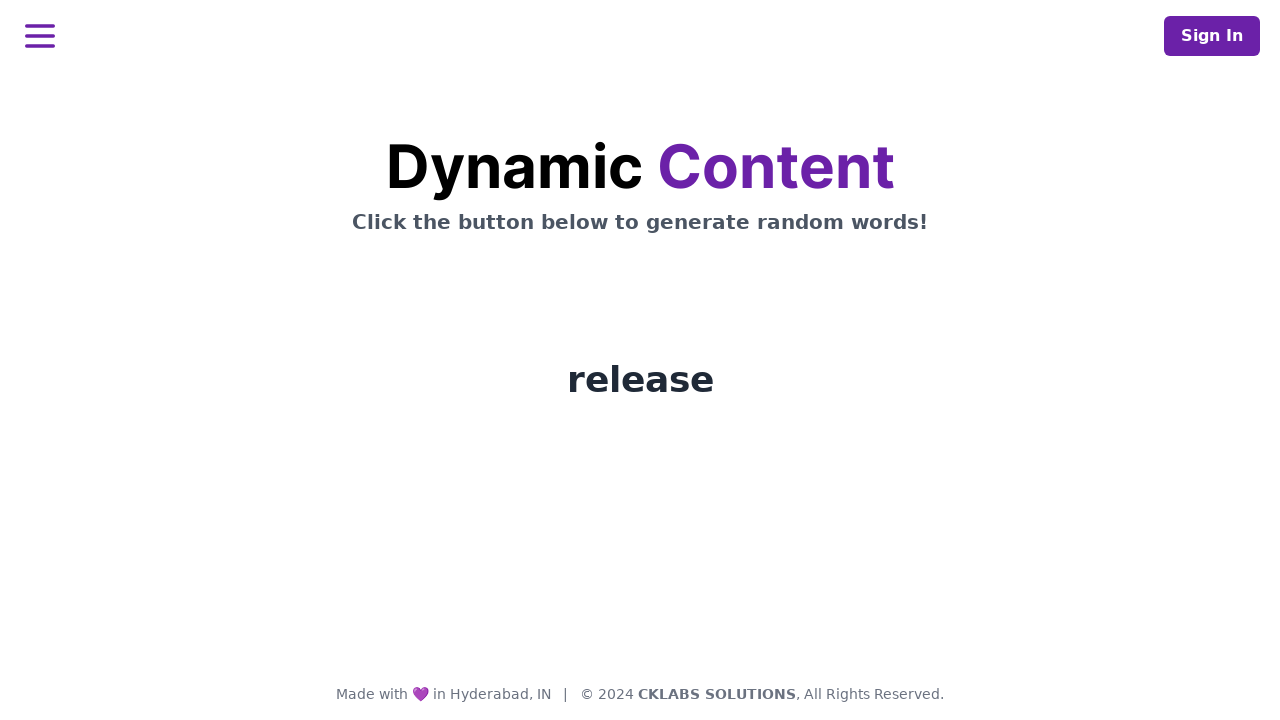

Verified word element is visible
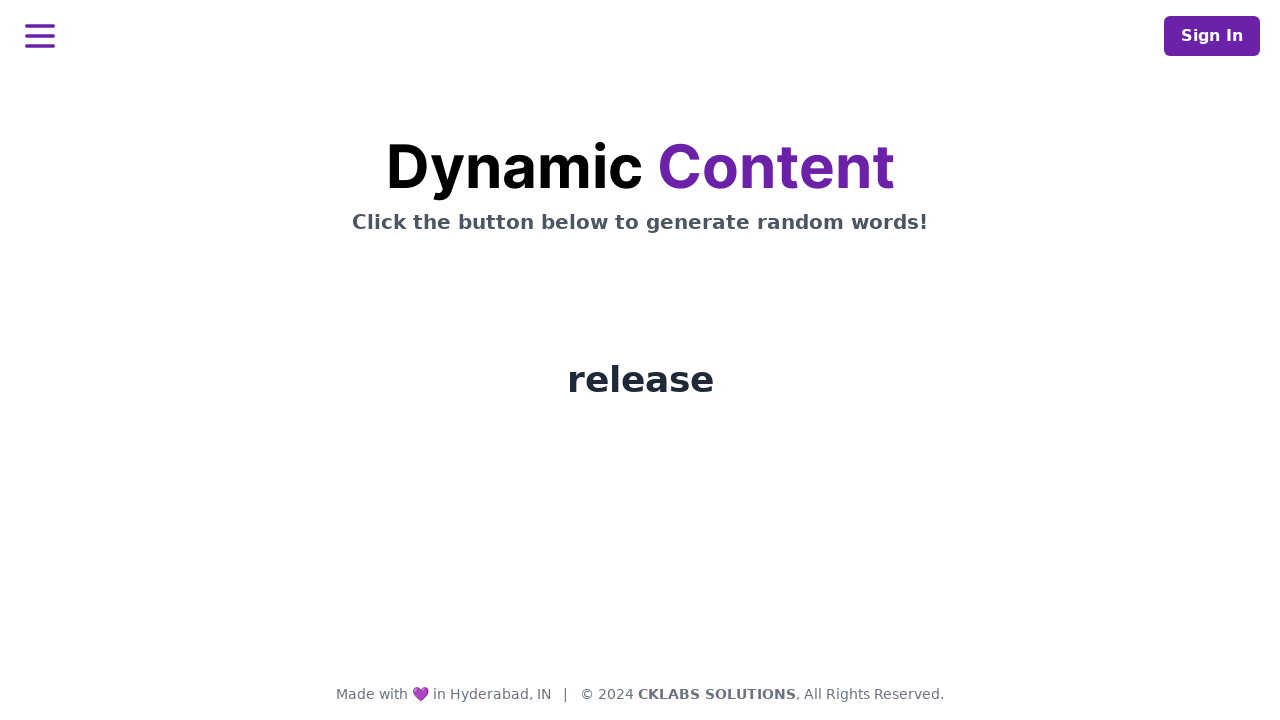

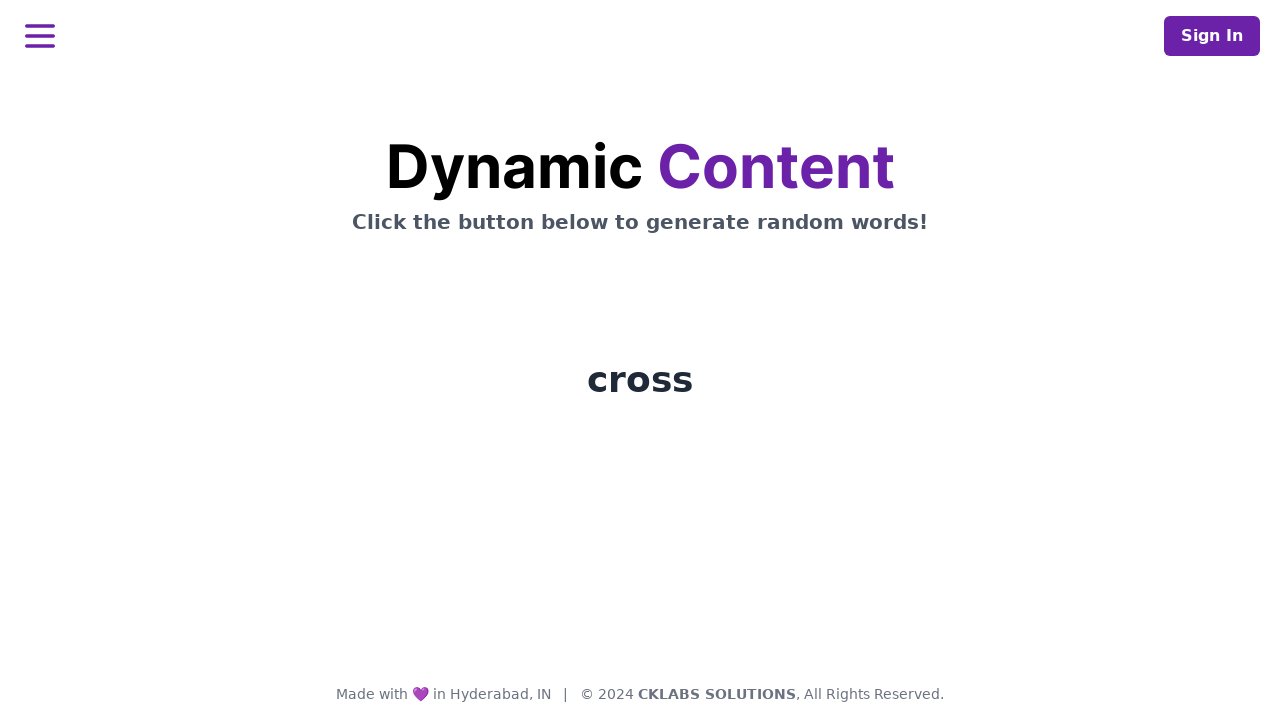